Tests jQuery UI Selectable widget interaction by switching to the demo iframe and clicking on the first selectable item

Starting URL: http://jqueryui.com/selectable

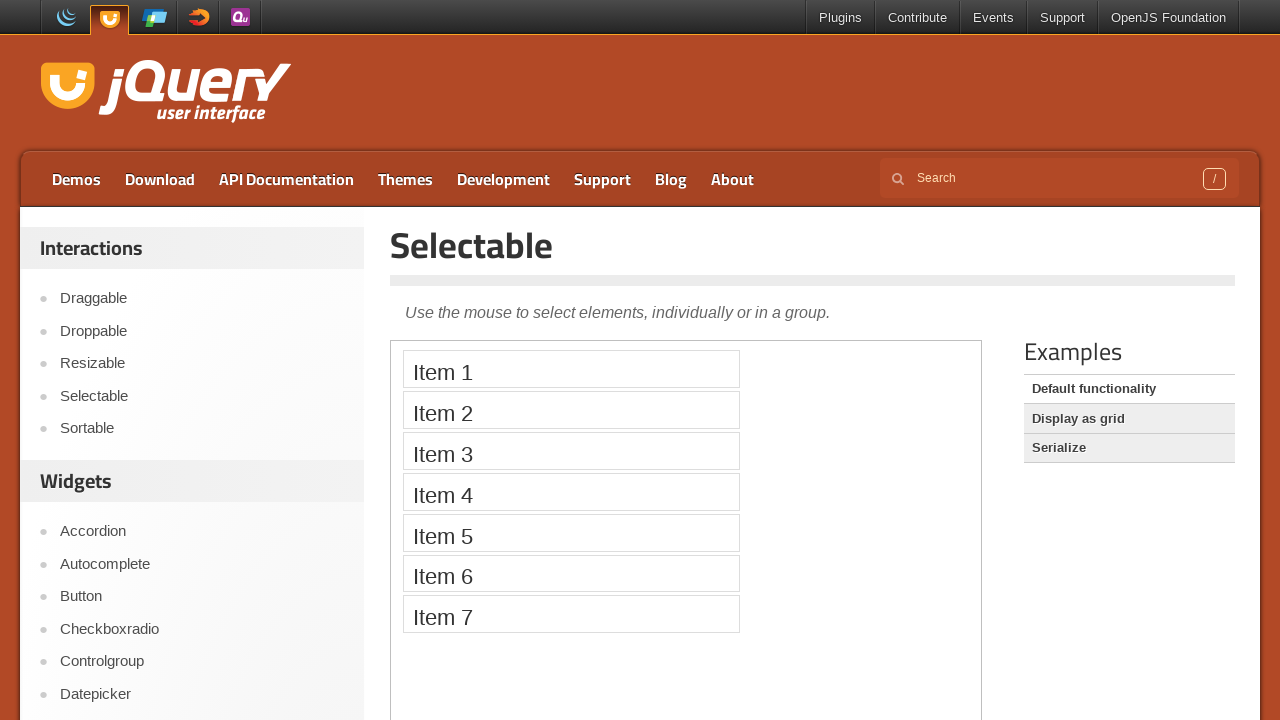

Navigated to jQuery UI Selectable demo page
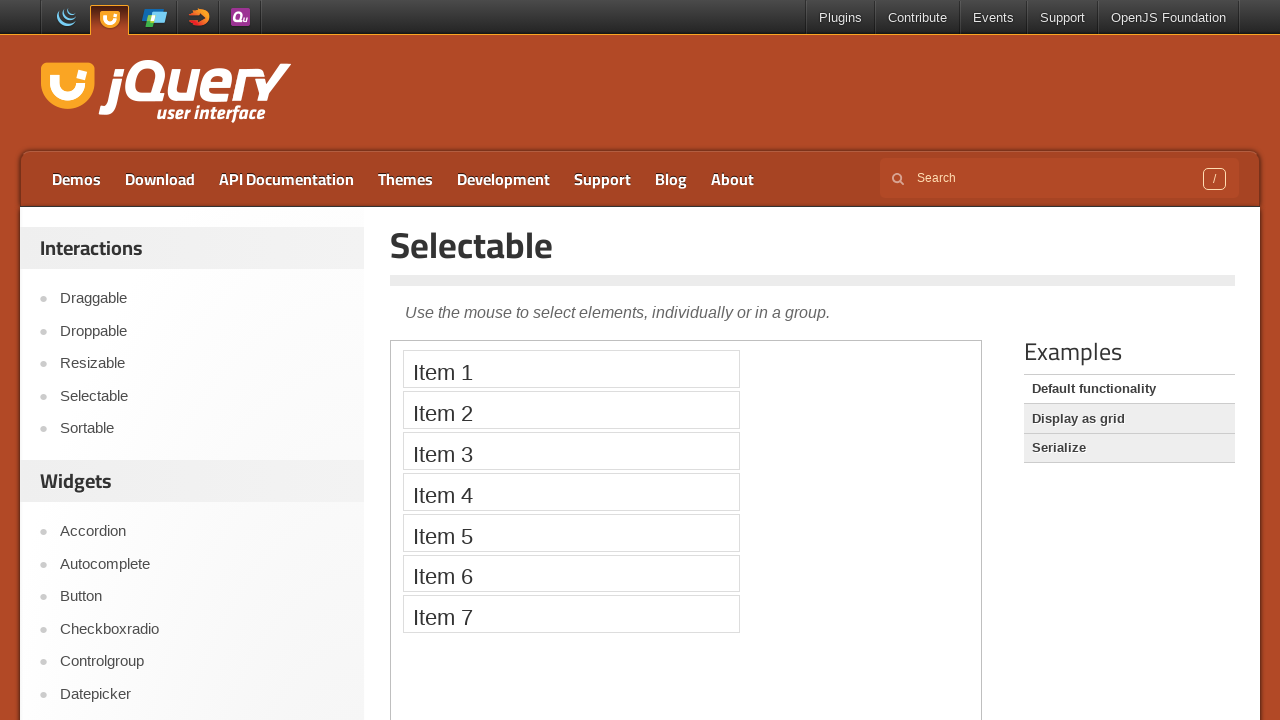

Located demo iframe for selectable widget
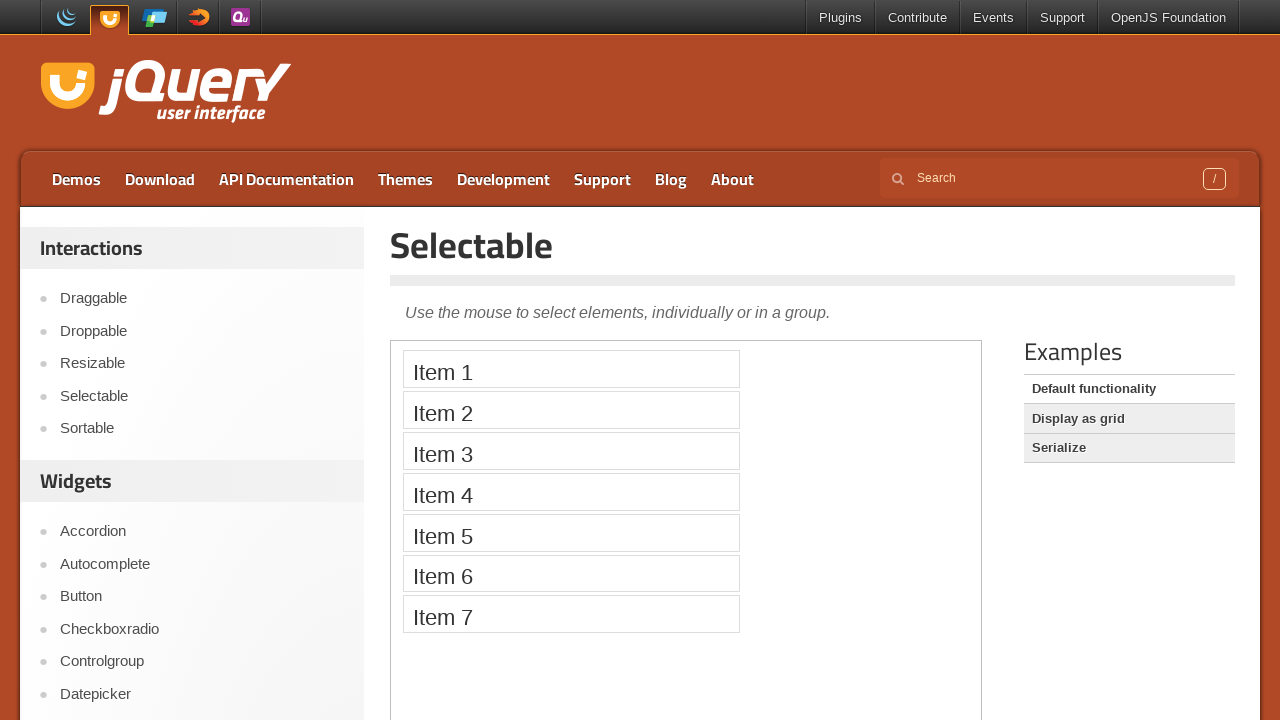

Clicked on Item 1 in the selectable list at (571, 369) on iframe.demo-frame >> internal:control=enter-frame >> xpath=//li[normalize-space(
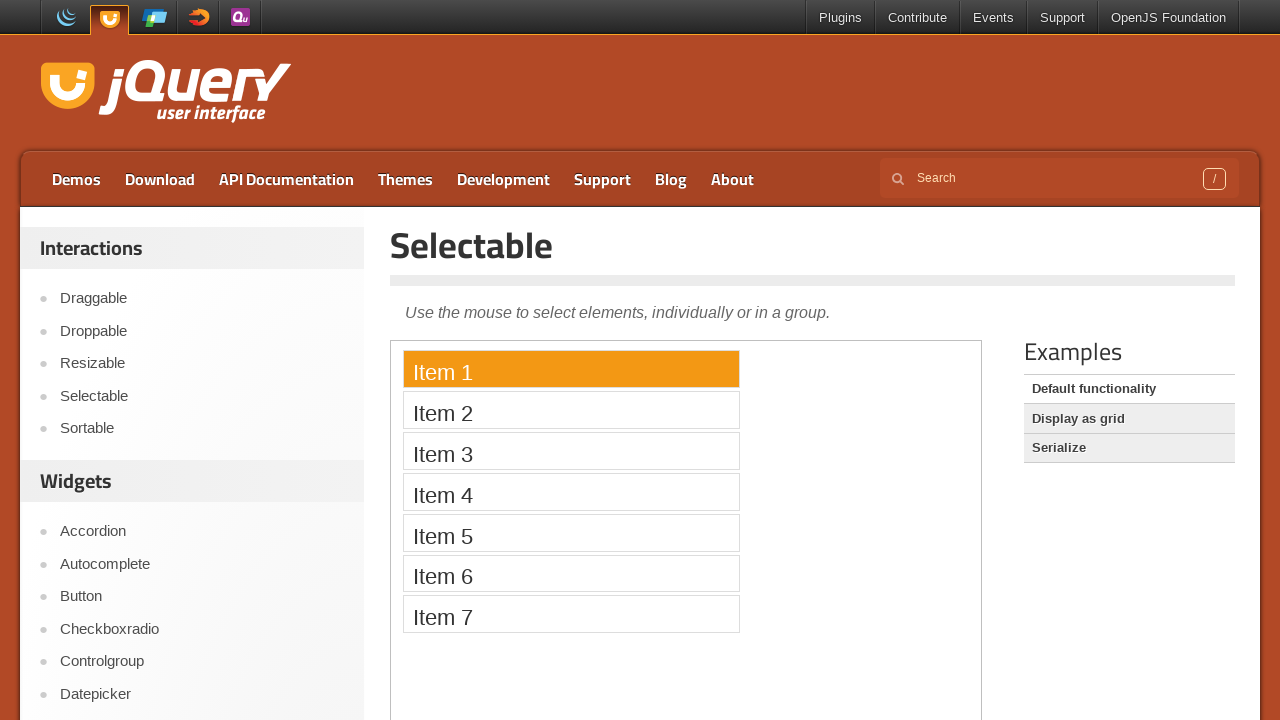

Waited 1 second to observe selection effect
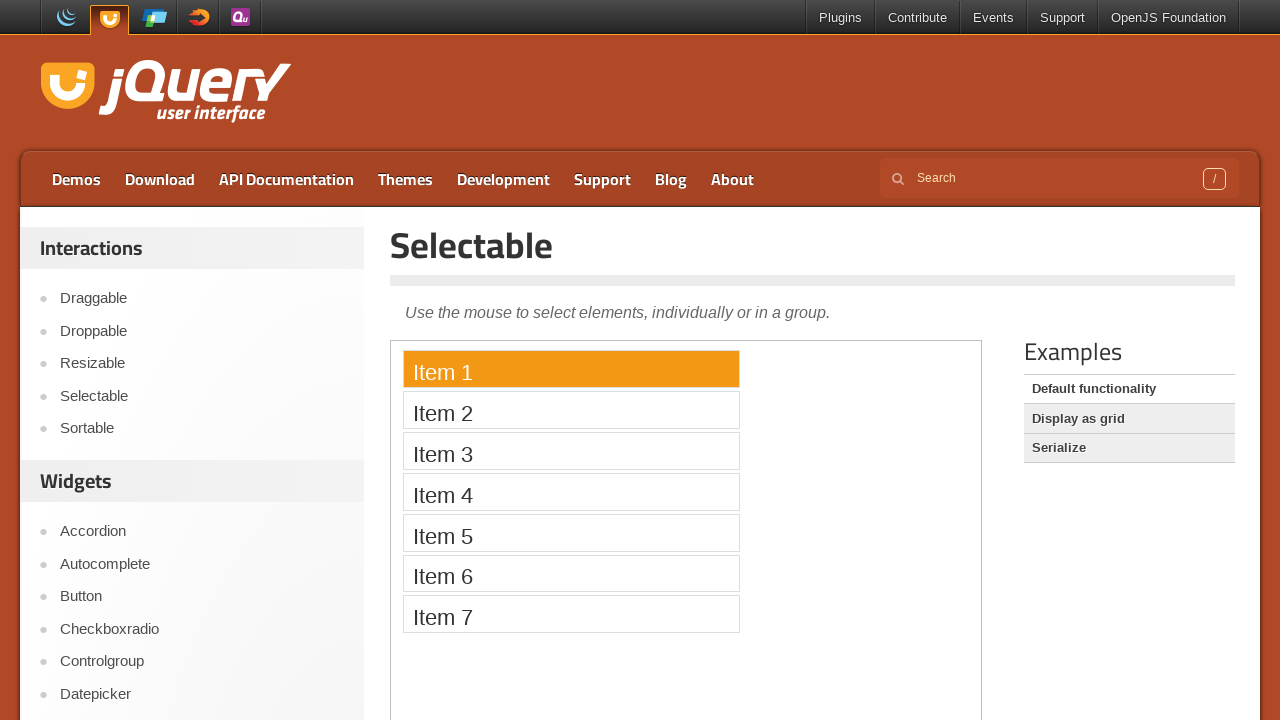

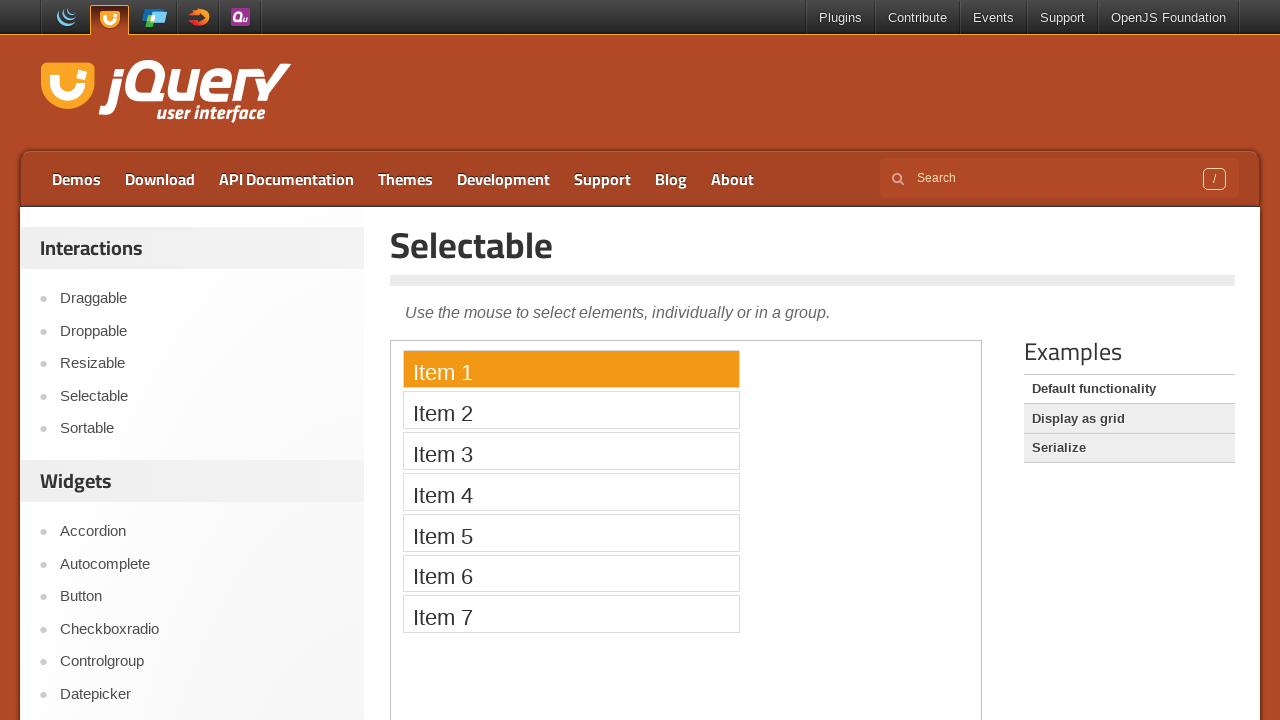